Tests mouse hover functionality by hovering over an element to reveal a dropdown menu and then clicking the Reload option.

Starting URL: https://rahulshettyacademy.com/AutomationPractice/

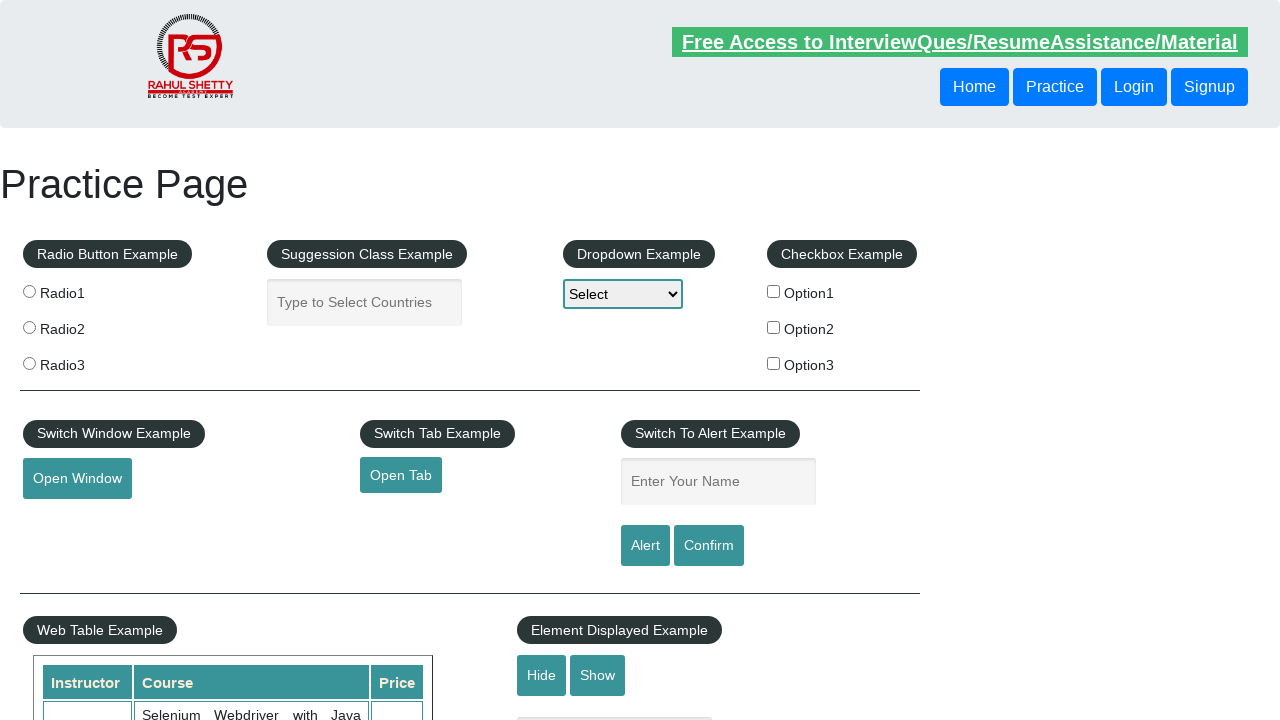

Hovered over mouse hover button to reveal dropdown menu at (83, 361) on #mousehover
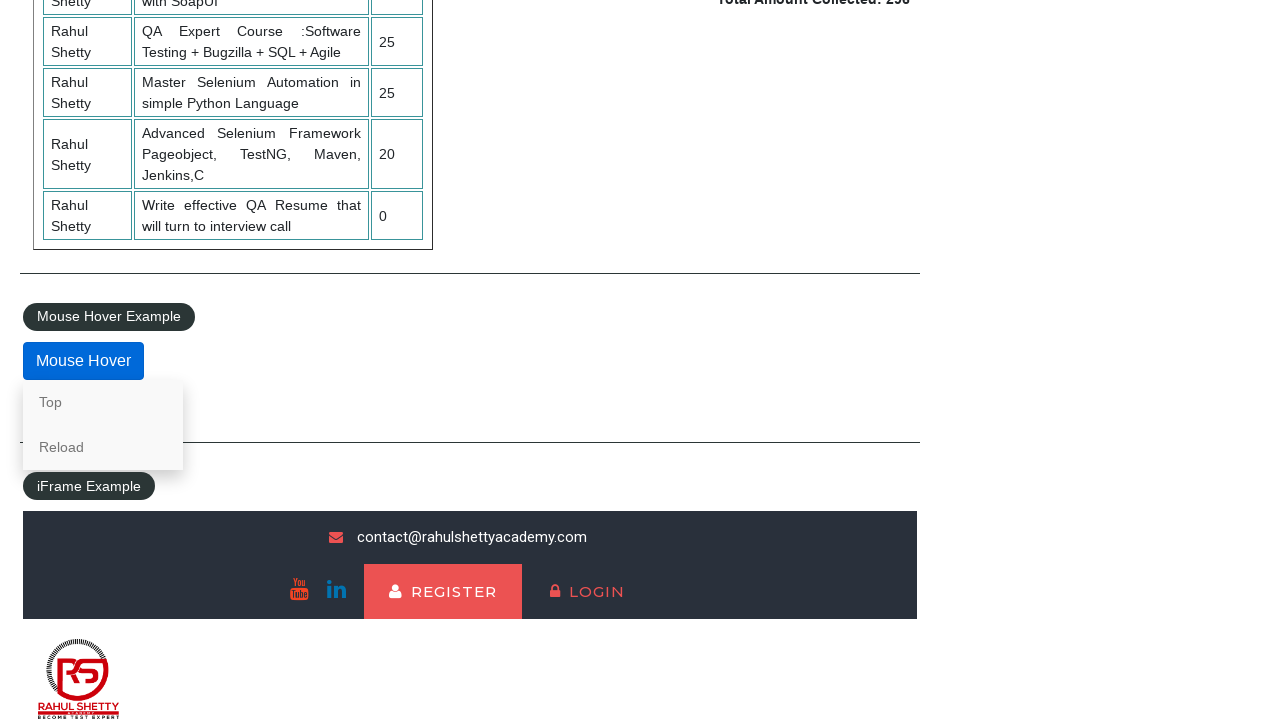

Clicked Reload option from dropdown menu at (103, 447) on xpath=//a[normalize-space()='Reload']
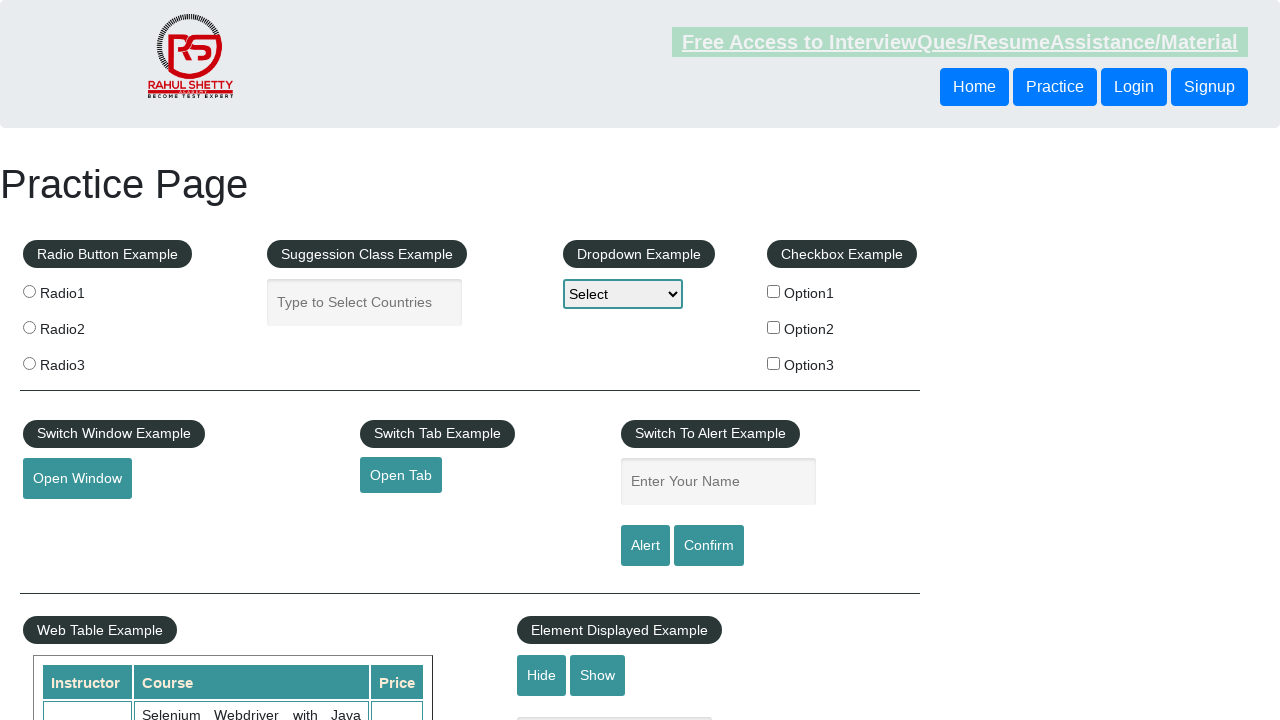

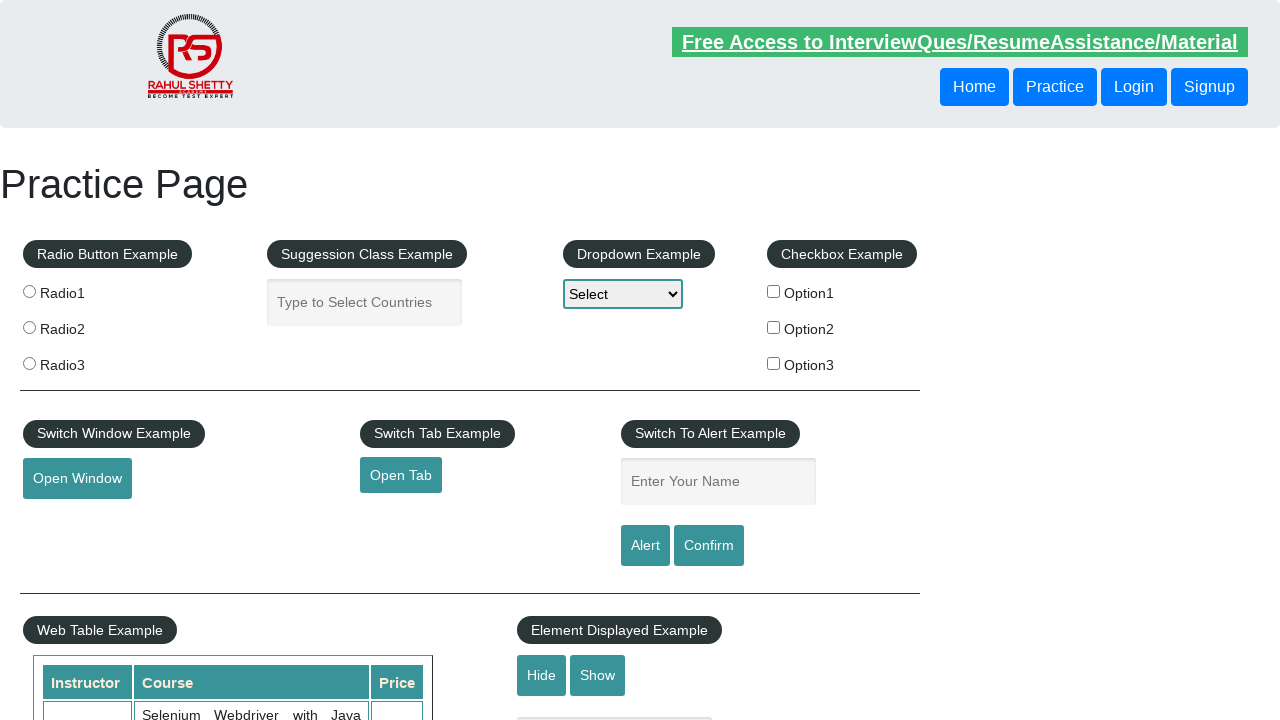